Tests FluentWait functionality by navigating to a login page and filling the email field with a test value

Starting URL: https://naveenautomationlabs.com/opencart/index.php?route=account/login

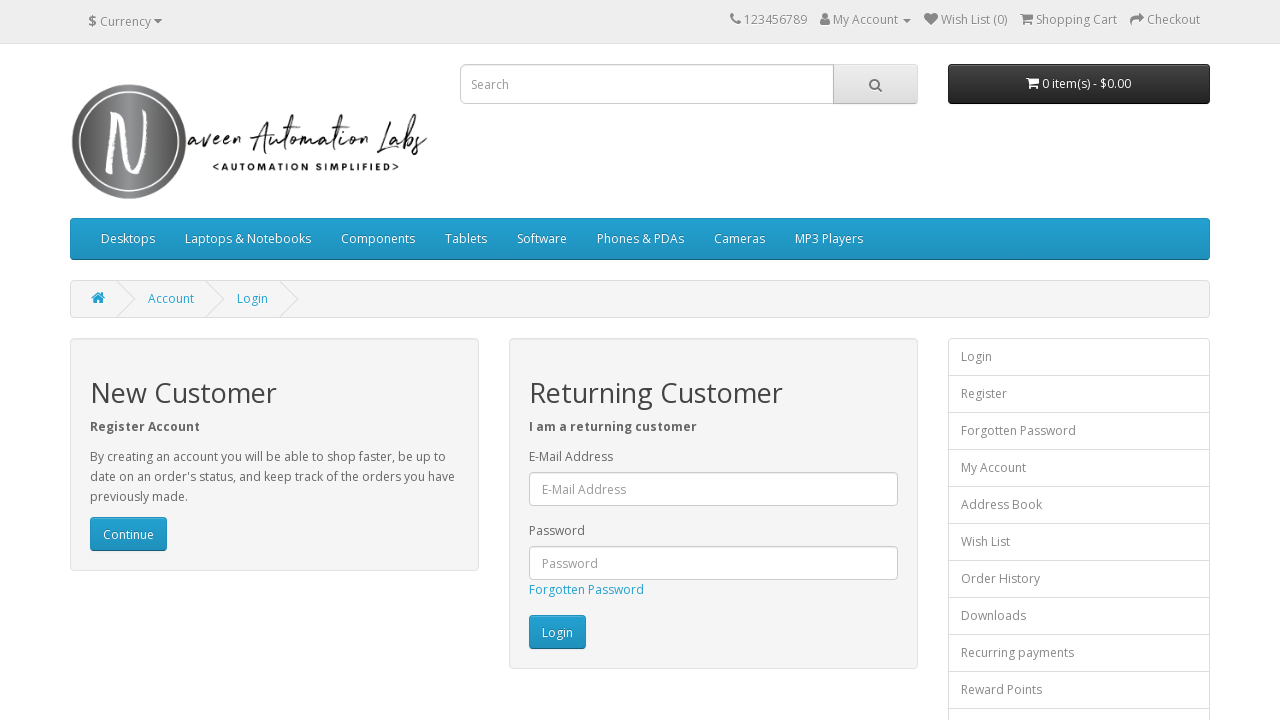

Filled email field with 'testing' on #input-email
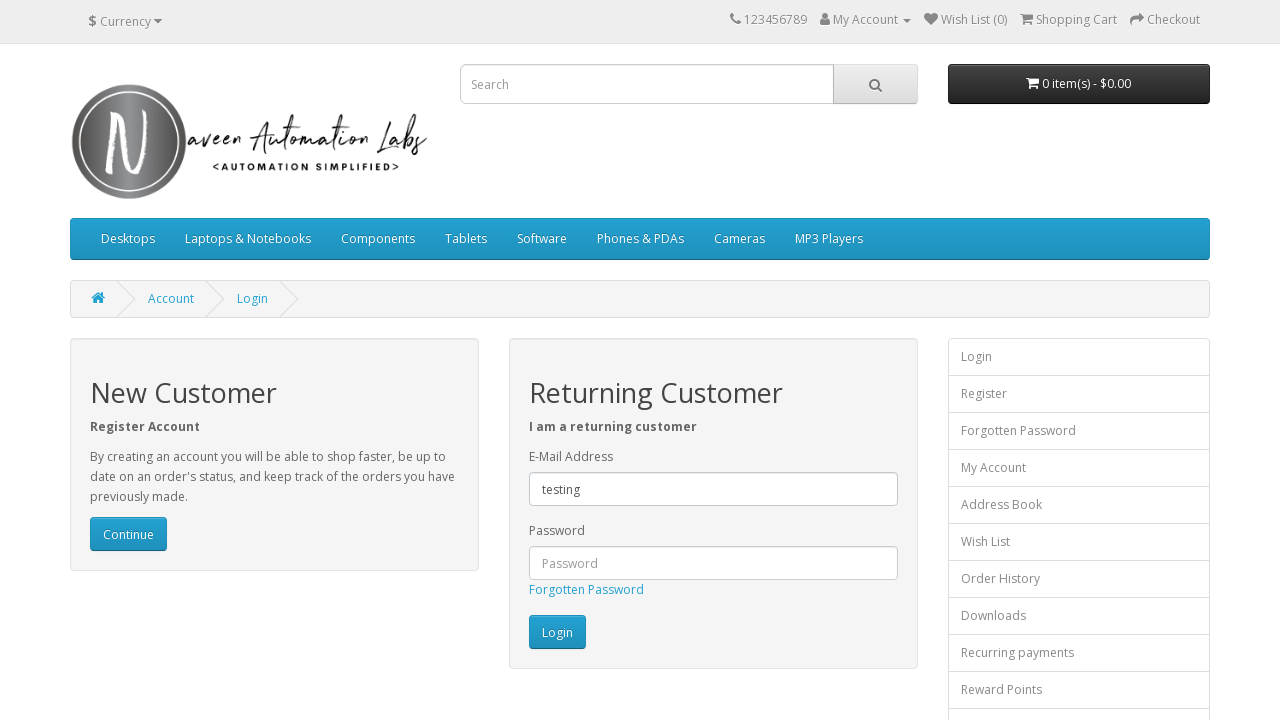

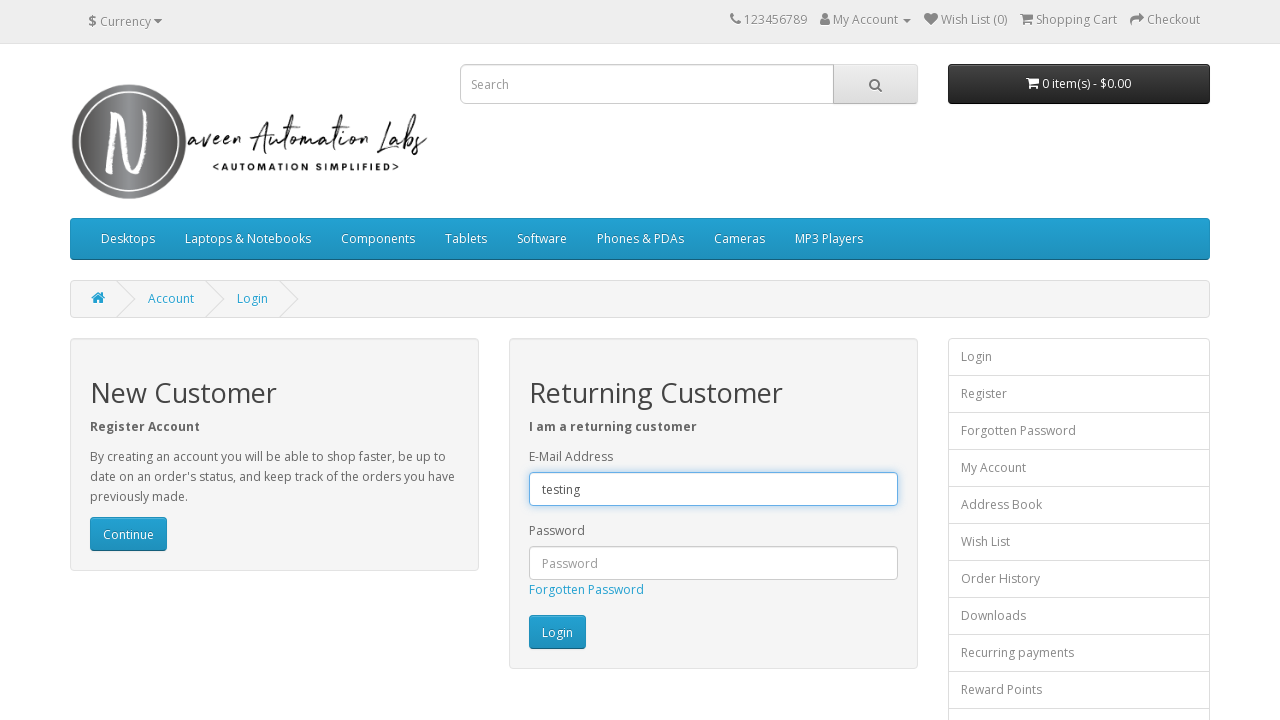